Solves a math captcha by calculating a formula based on a value from the page, then fills the answer and submits the form

Starting URL: http://suninjuly.github.io/math.html

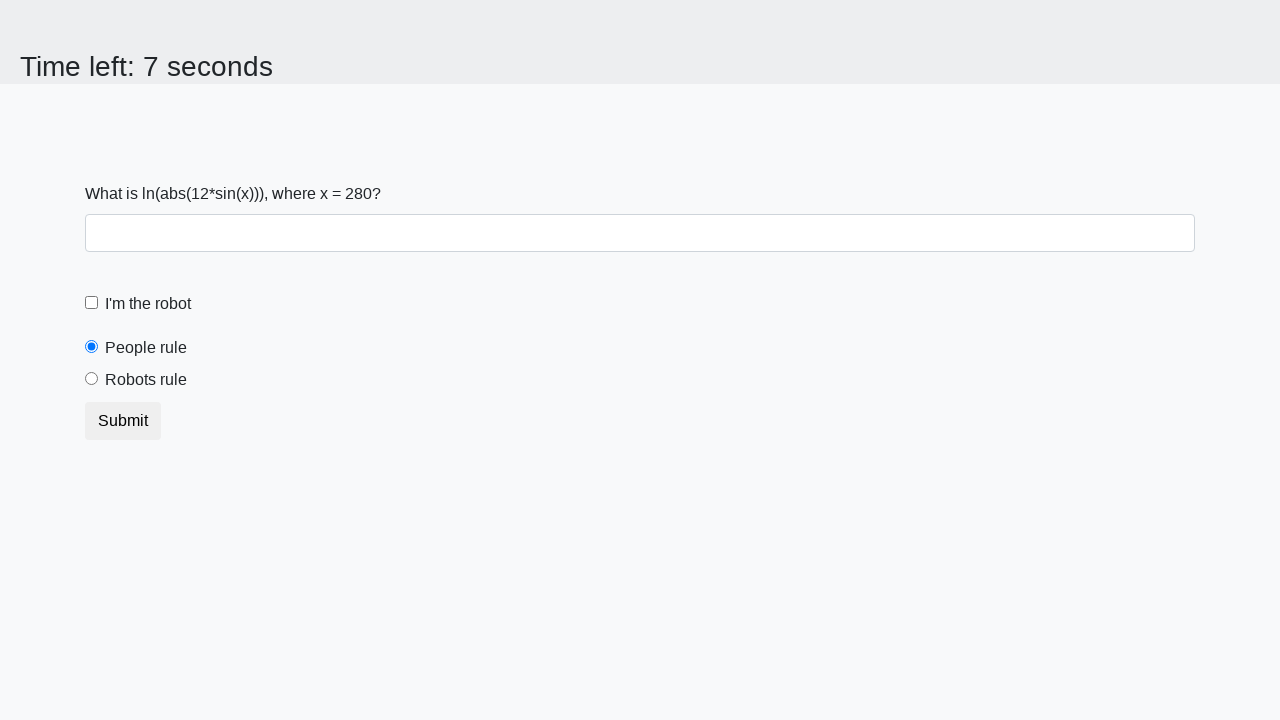

Located the input value element on the page
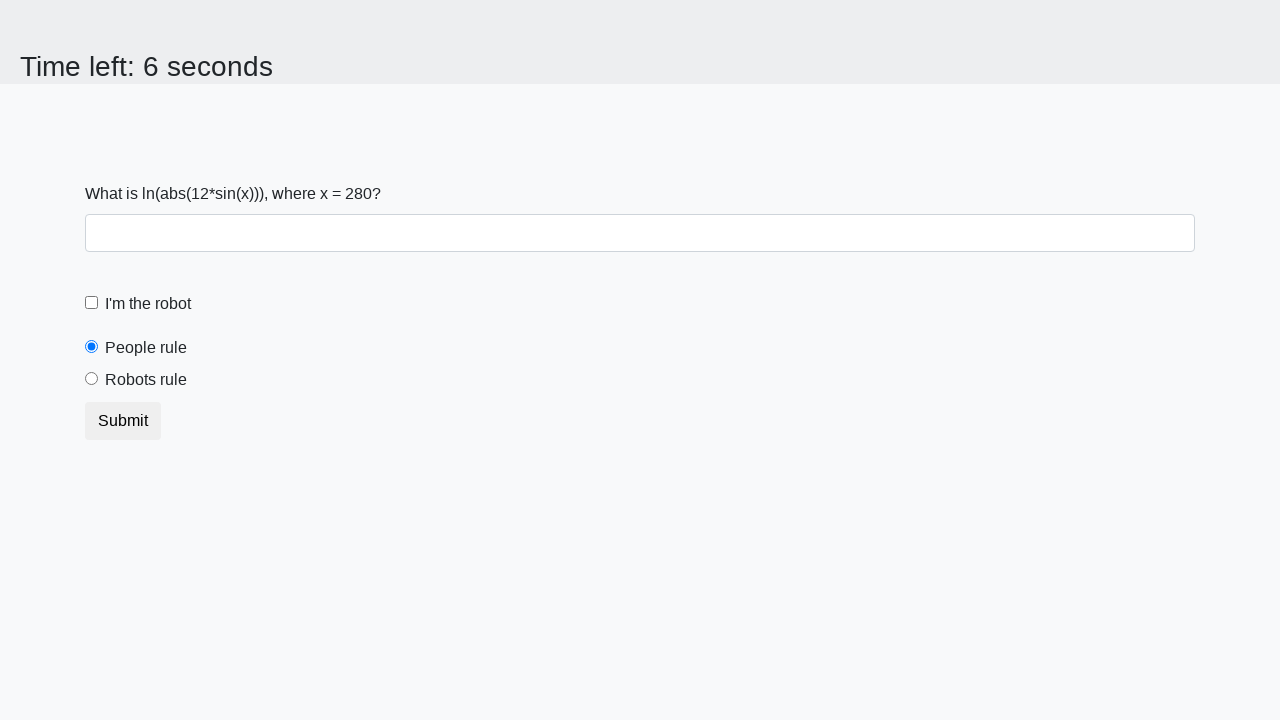

Retrieved x value from the page: 280
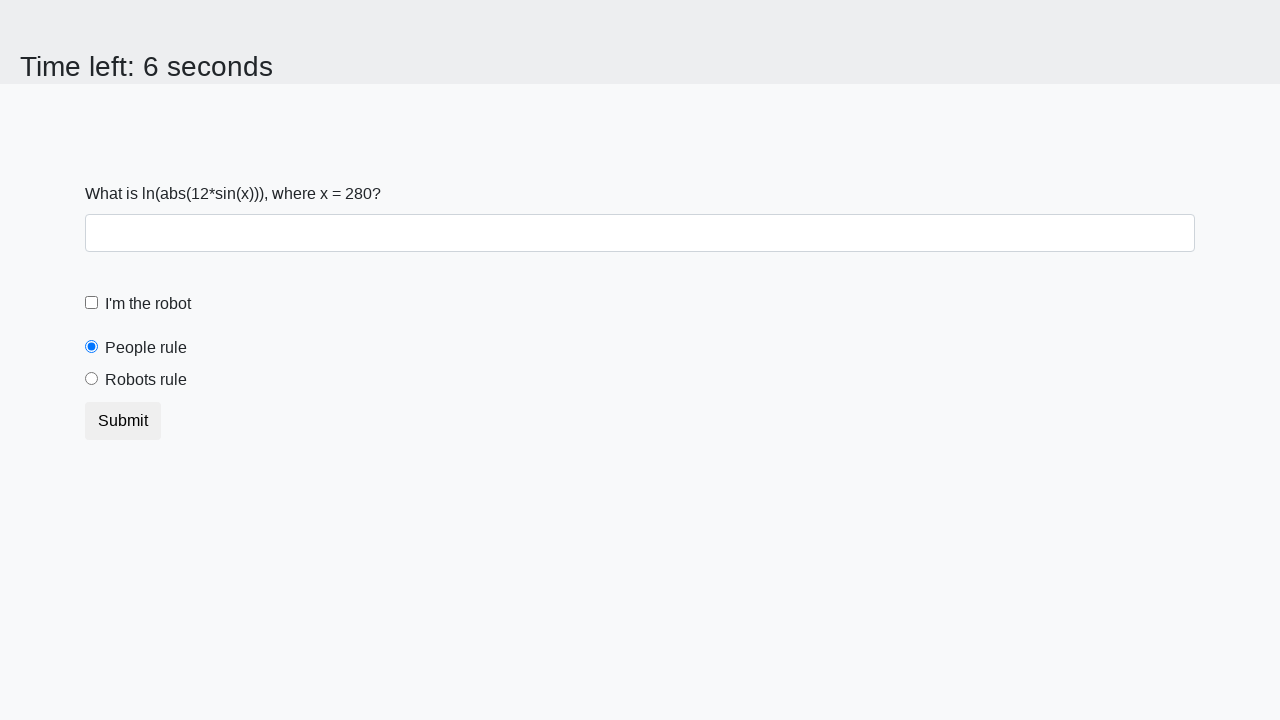

Calculated the answer using math formula: 1.5376654063292192
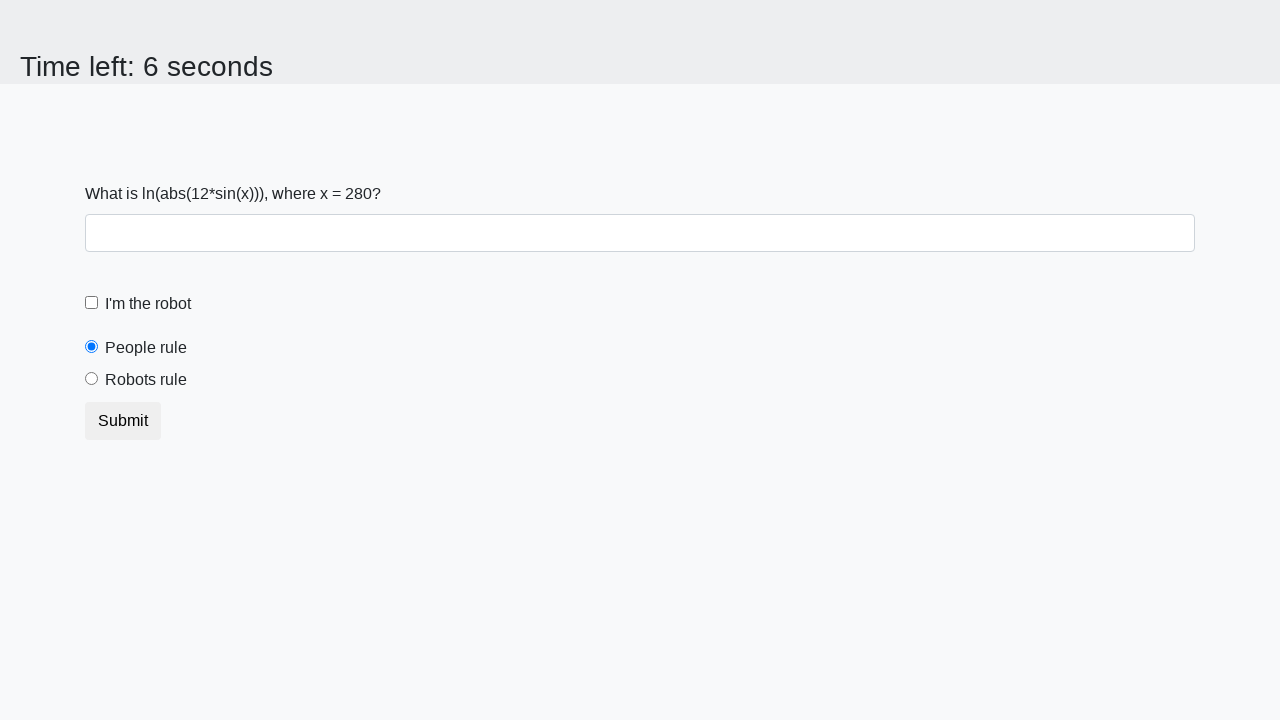

Filled answer field with calculated value: 1.5376654063292192 on input#answer
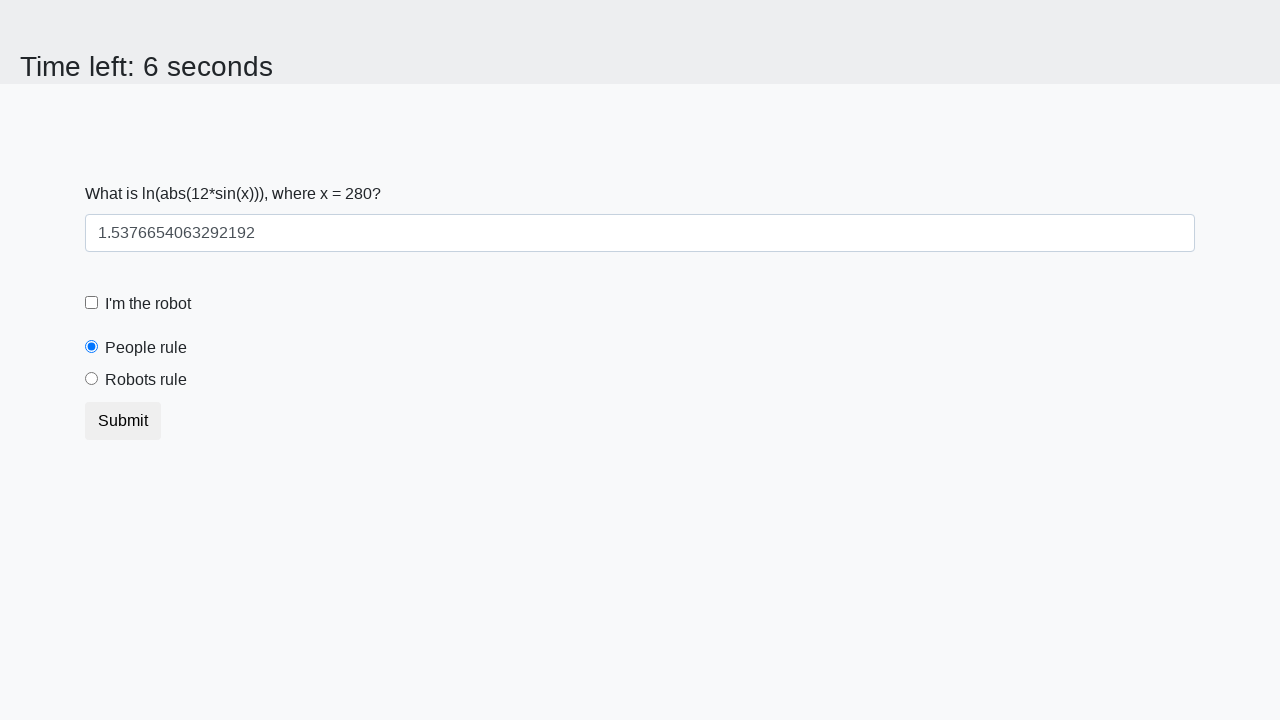

Checked the robot checkbox at (92, 303) on input#robotCheckbox
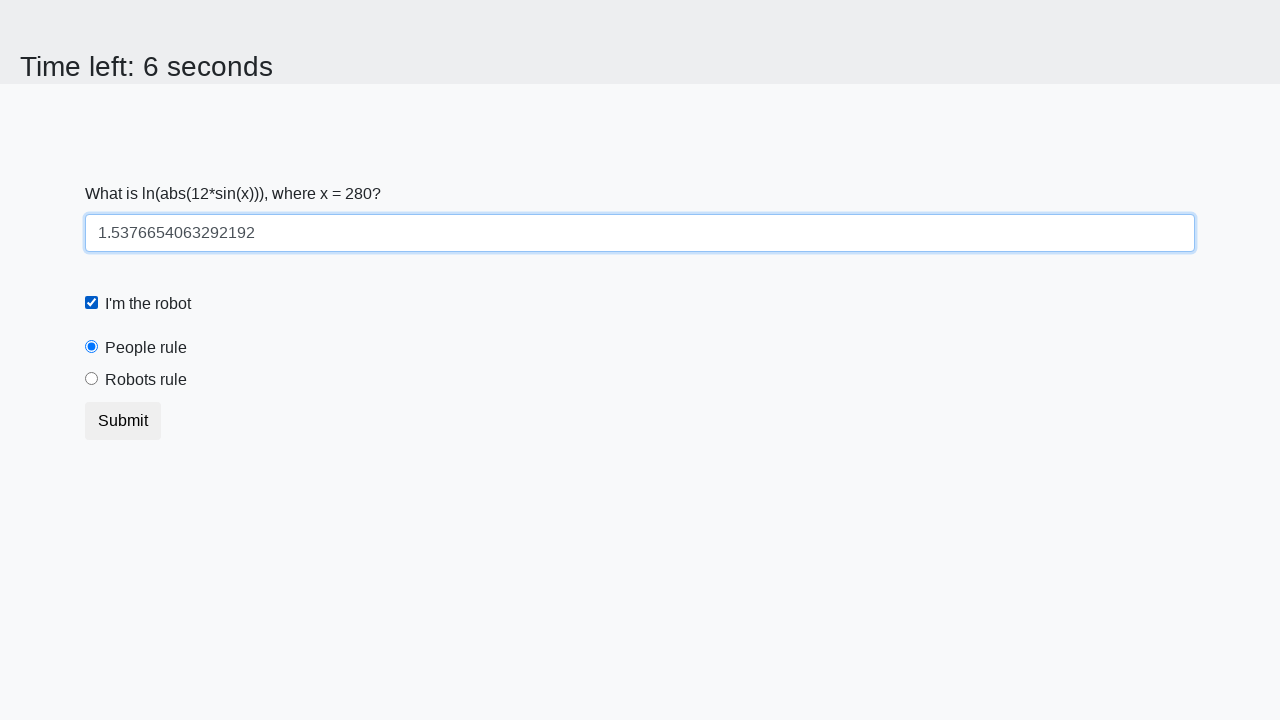

Clicked the 'robots rule' radio button at (146, 380) on label[for='robotsRule']
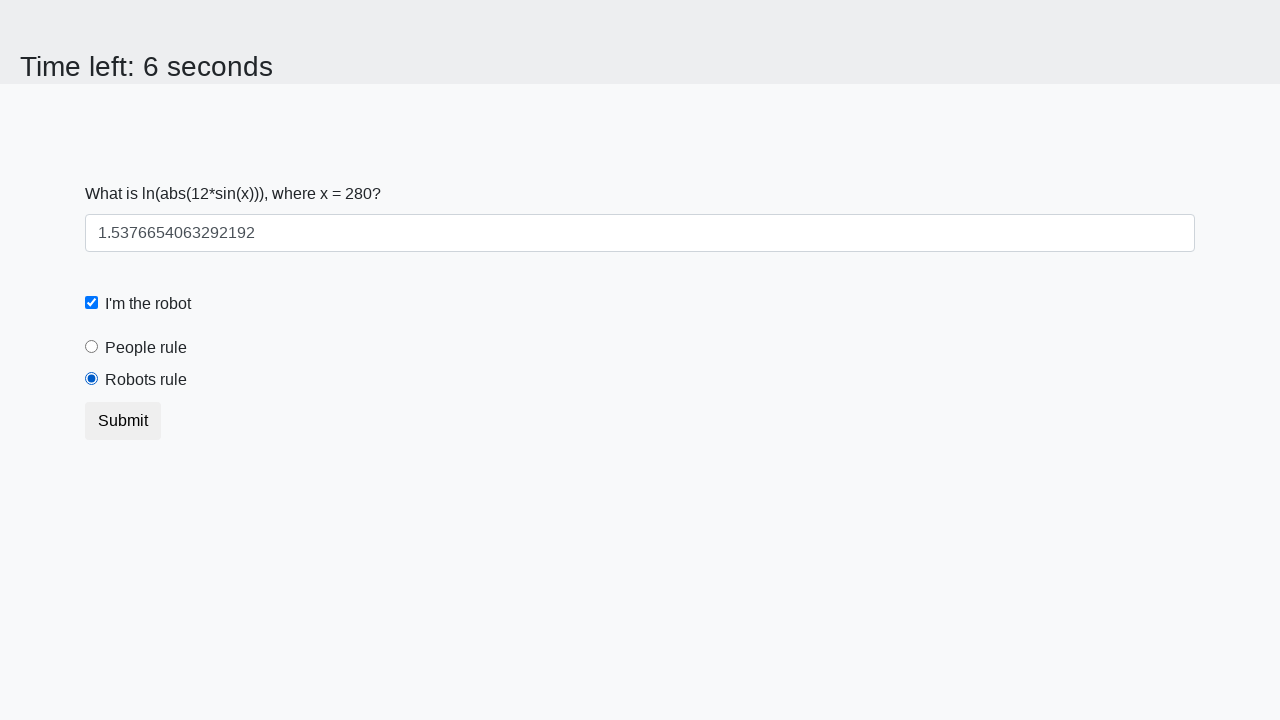

Clicked the submit button to send the form at (123, 421) on button.btn.btn-default
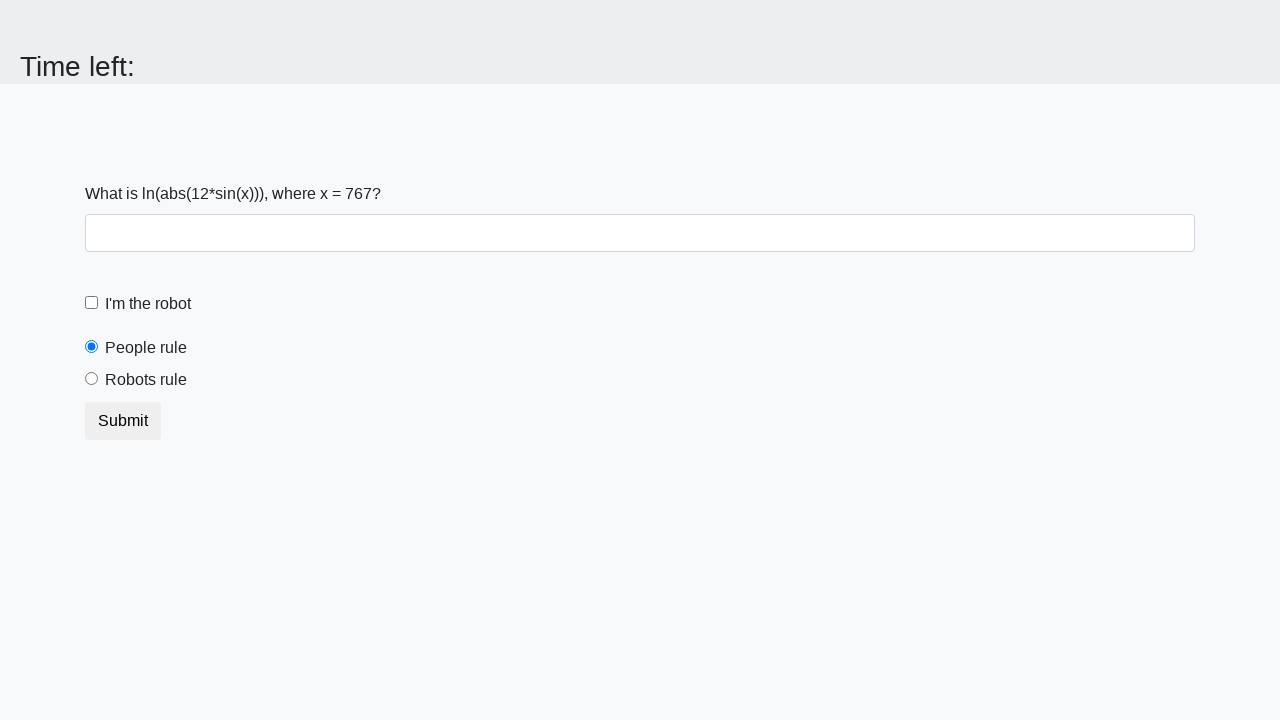

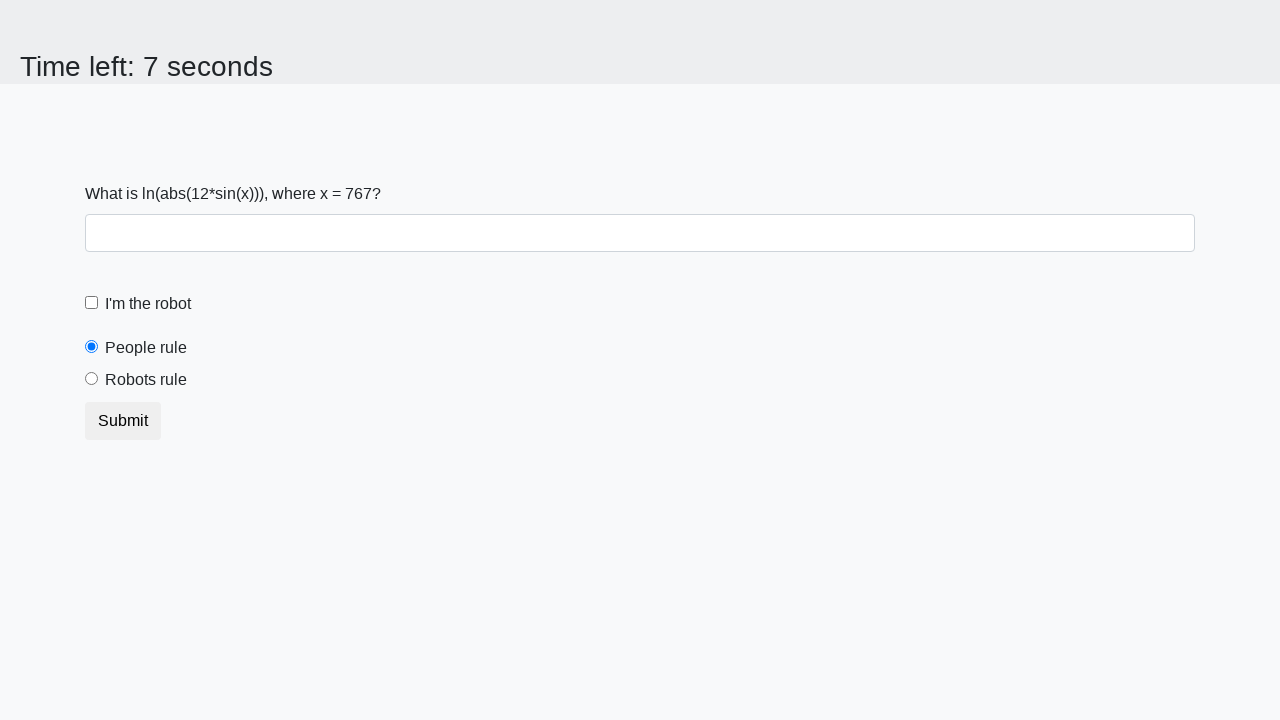